Tests dynamic element removal by clicking a remove button and waiting for the loading indicator to disappear

Starting URL: https://the-internet.herokuapp.com/dynamic_controls

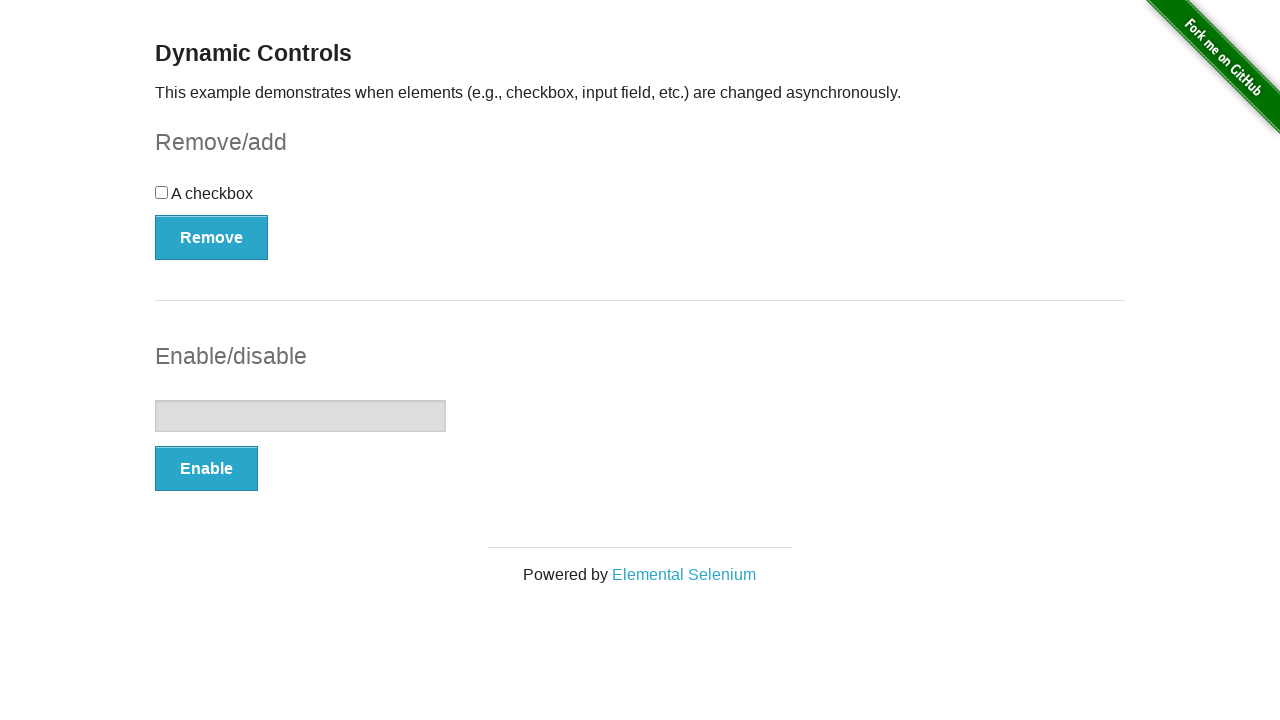

Clicked the Remove button to trigger dynamic element removal at (212, 237) on xpath=//button[contains(text(),'Remove')]
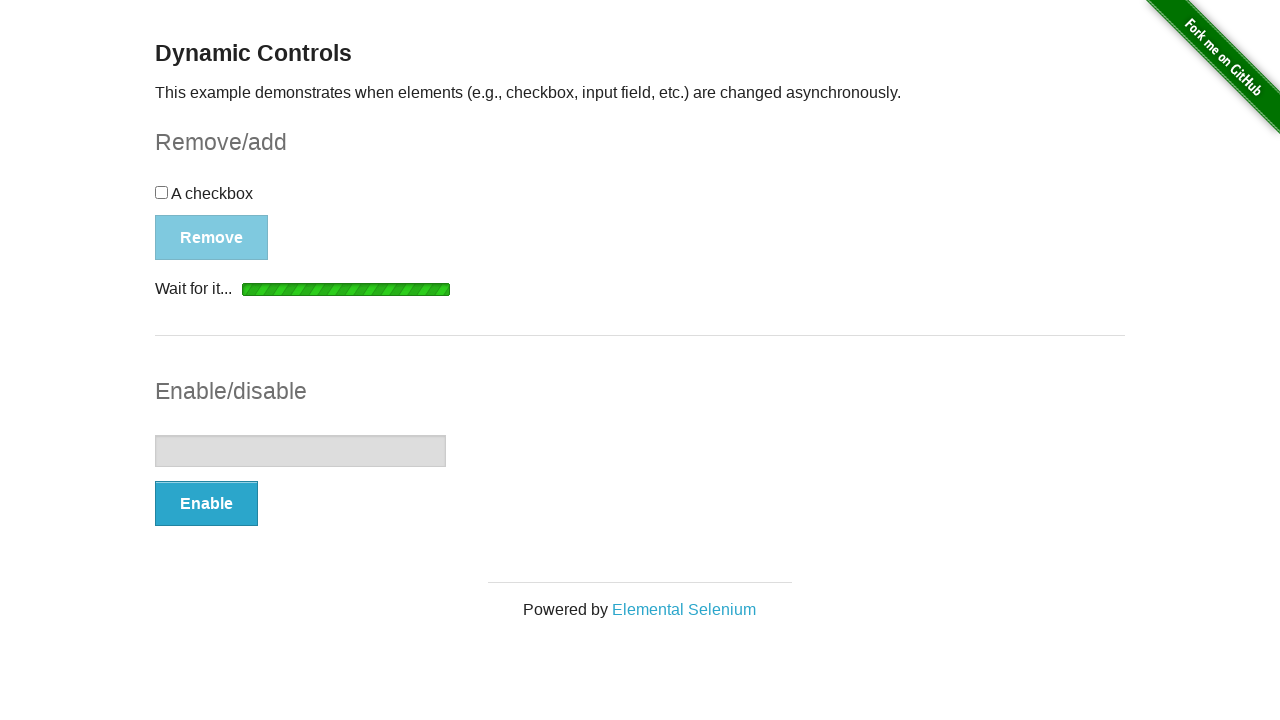

Loading indicator disappeared after element removal
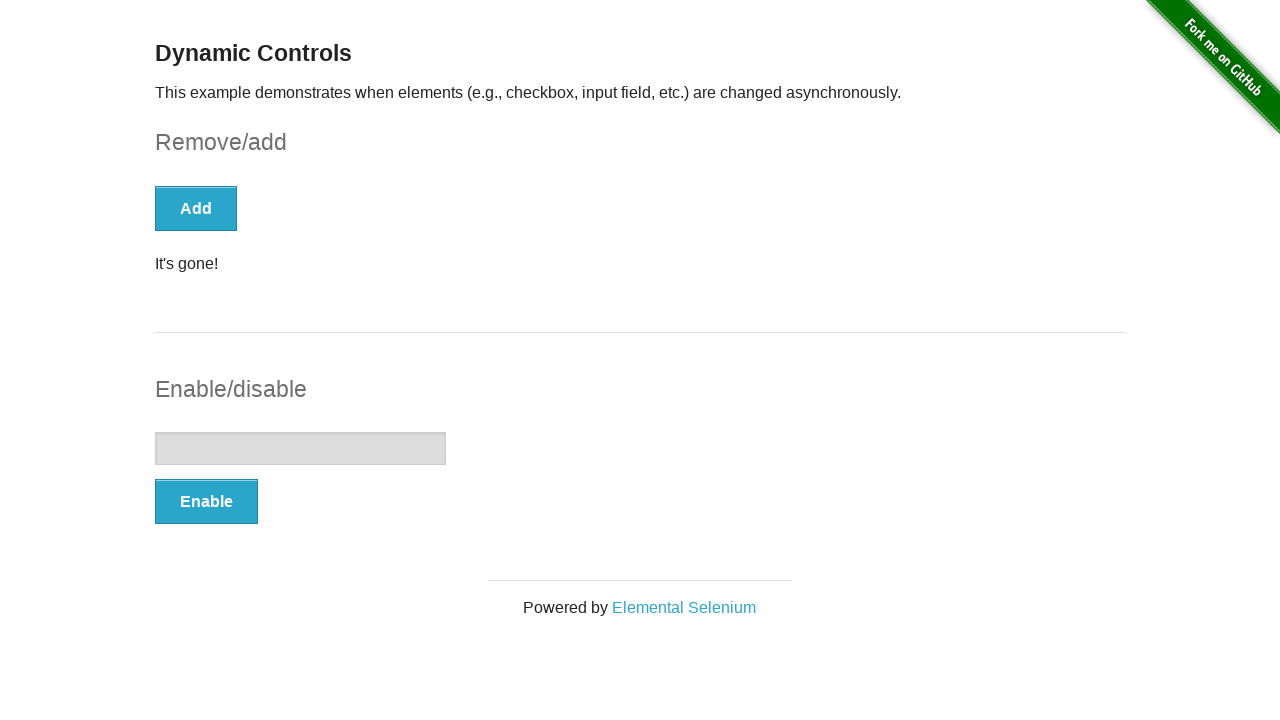

Success message "It's gone!" appeared confirming element was removed
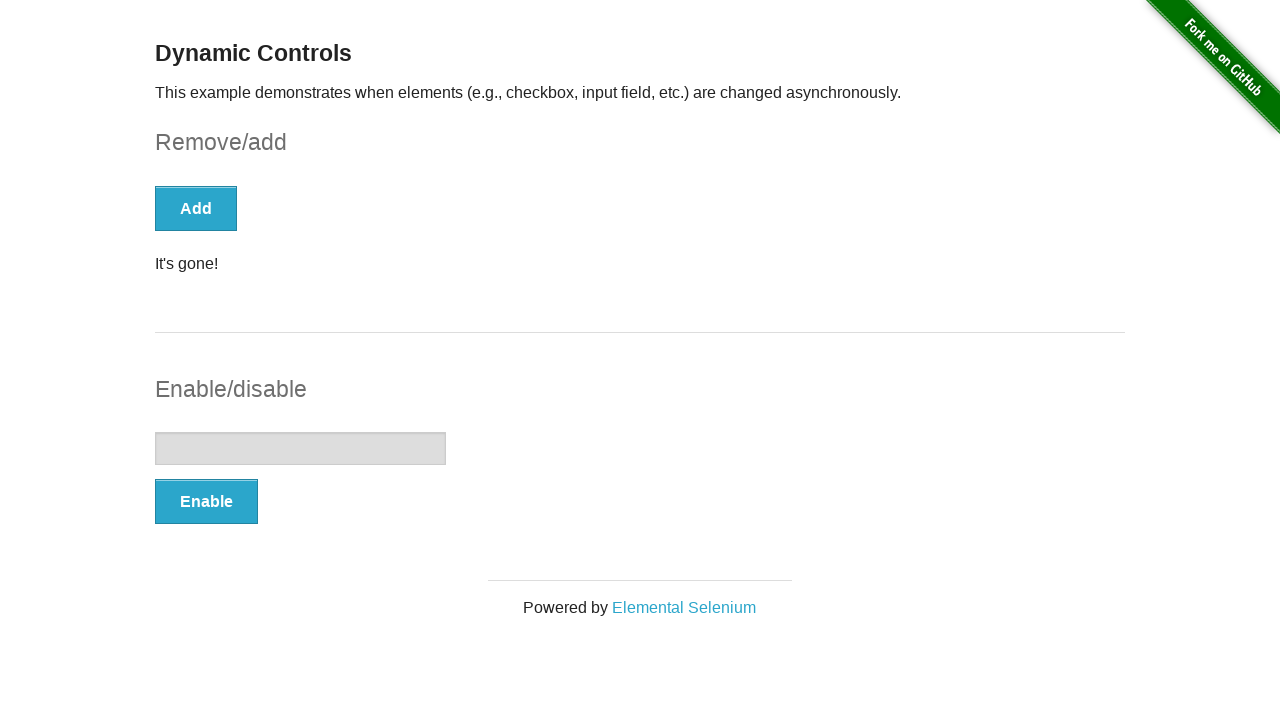

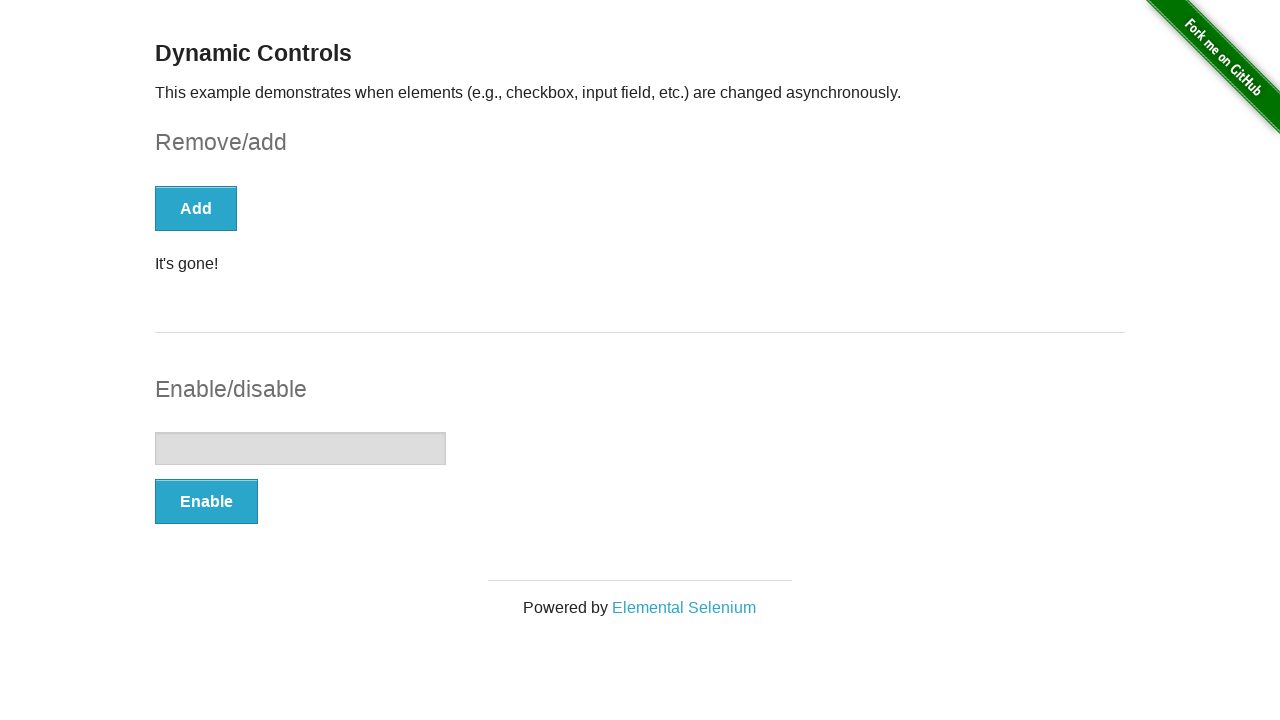